Tests handling a simple JavaScript alert by clicking a button that triggers an alert and accepting it

Starting URL: https://letcode.in/alert

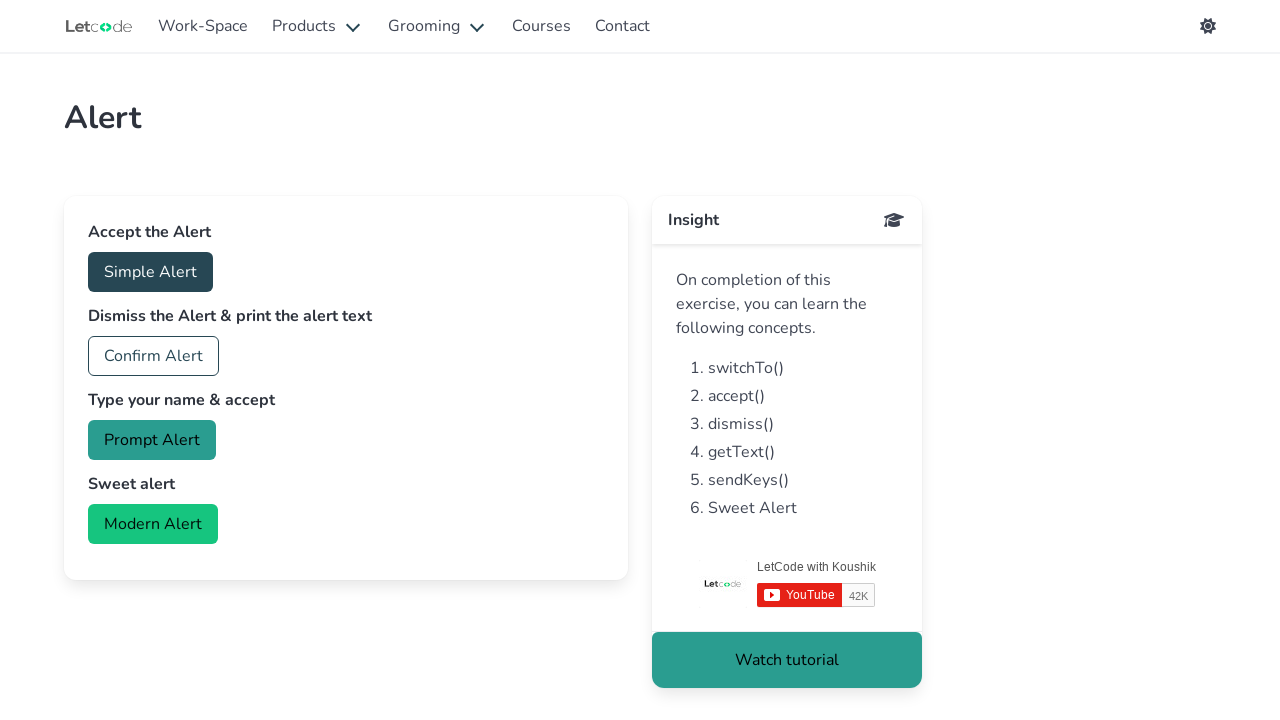

Set up dialog handler to accept alerts
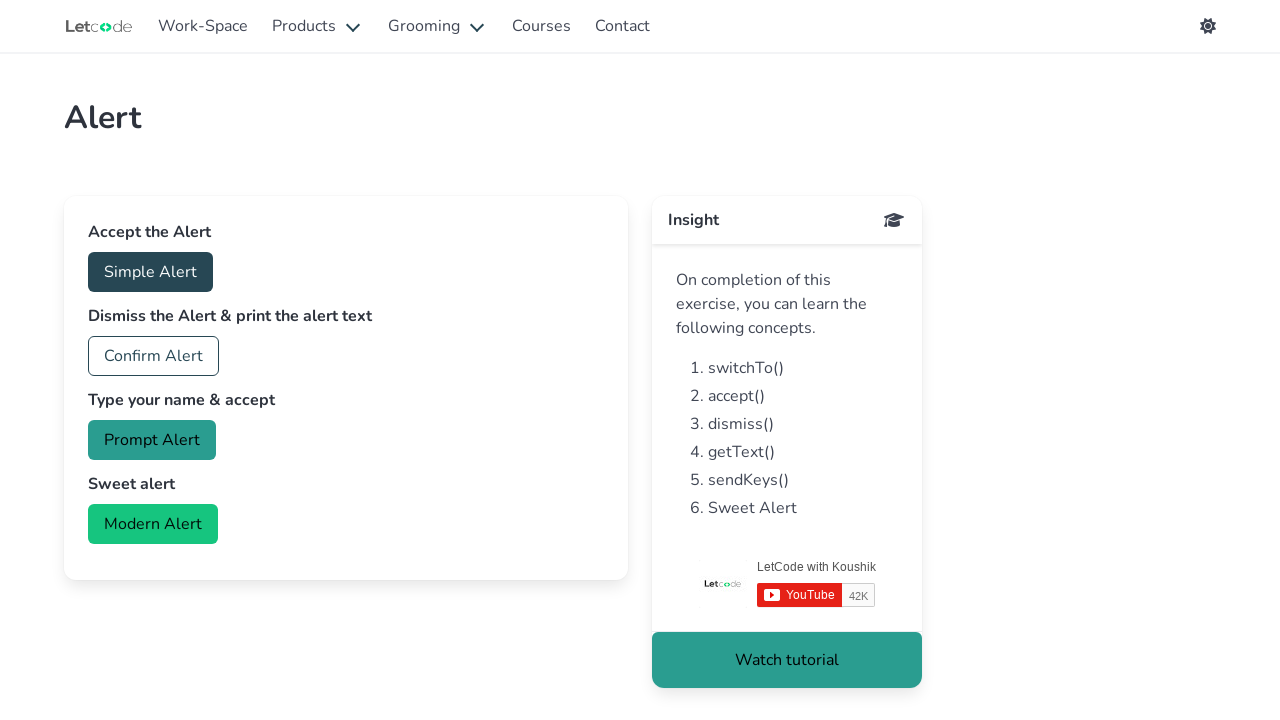

Clicked simple alert button to trigger alert at (150, 272) on internal:role=button[name="simple alert"i]
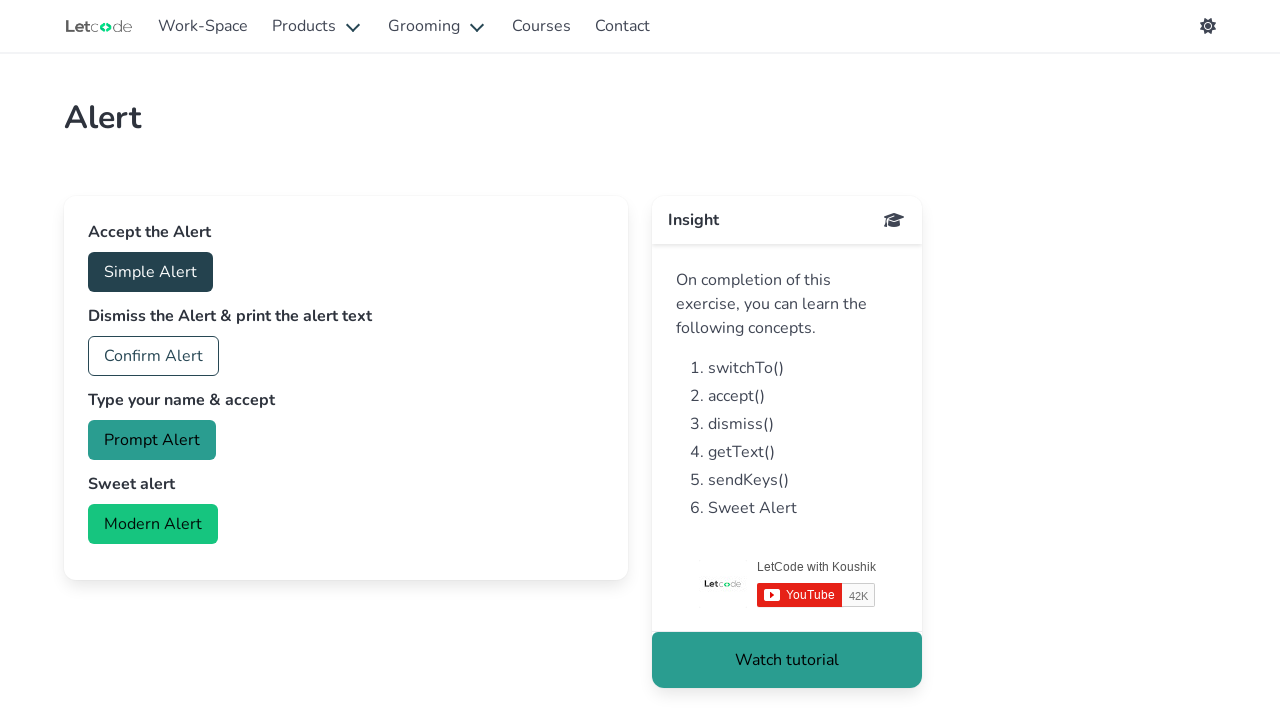

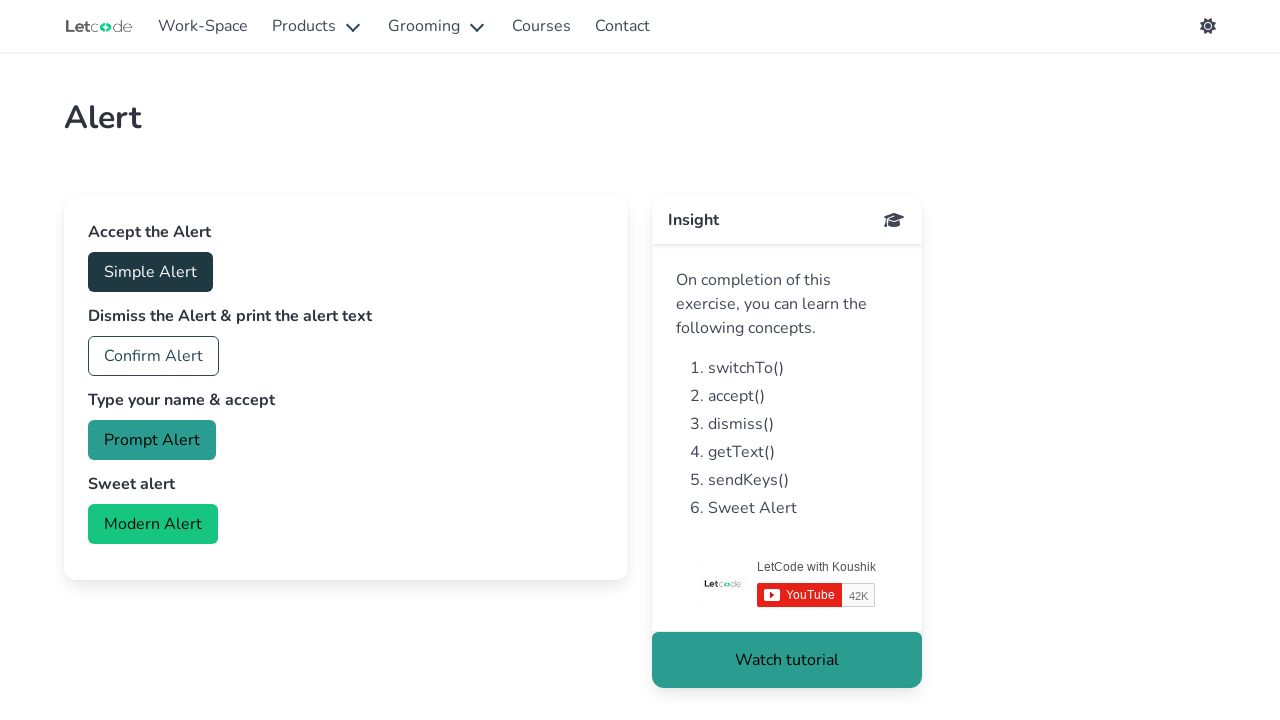